Tests multiple window handling by clicking the Privacy link on Gmail's page to open a new window, then navigating through windows and clicking Terms of Service link, and finally switching back to the original window.

Starting URL: https://gmail.com

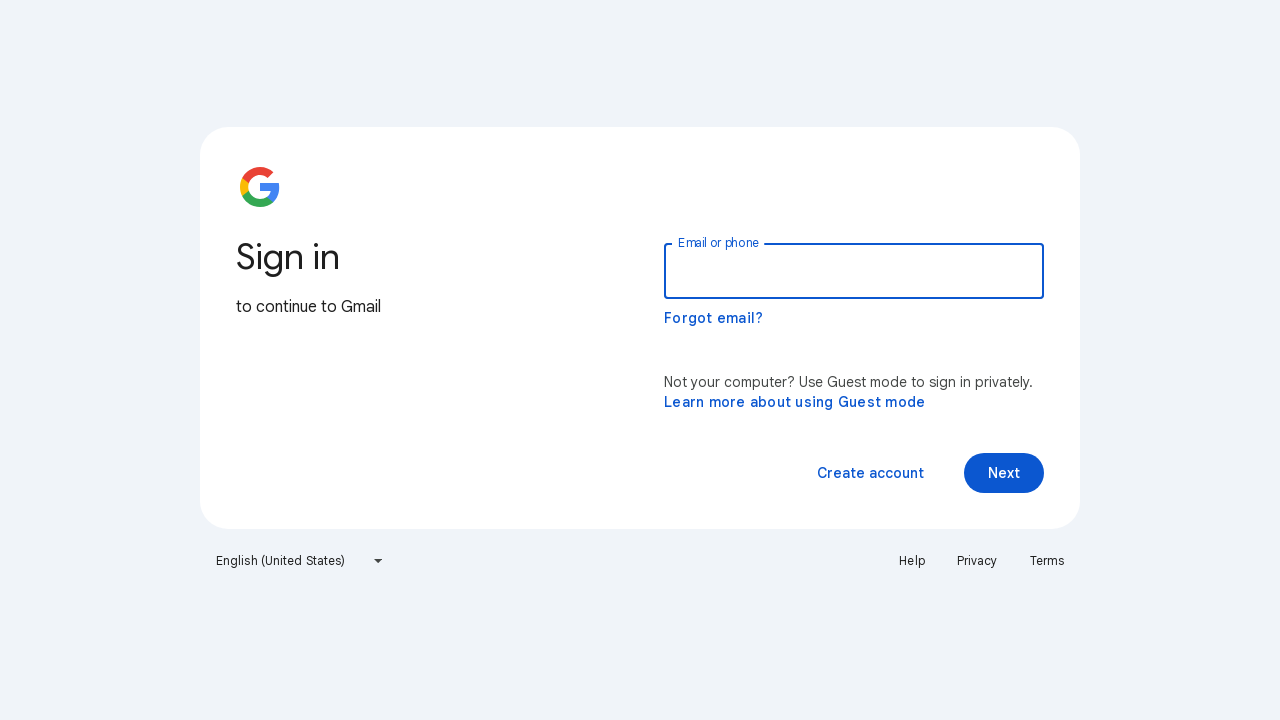

Clicked Privacy link to open new window at (977, 561) on text=Privacy
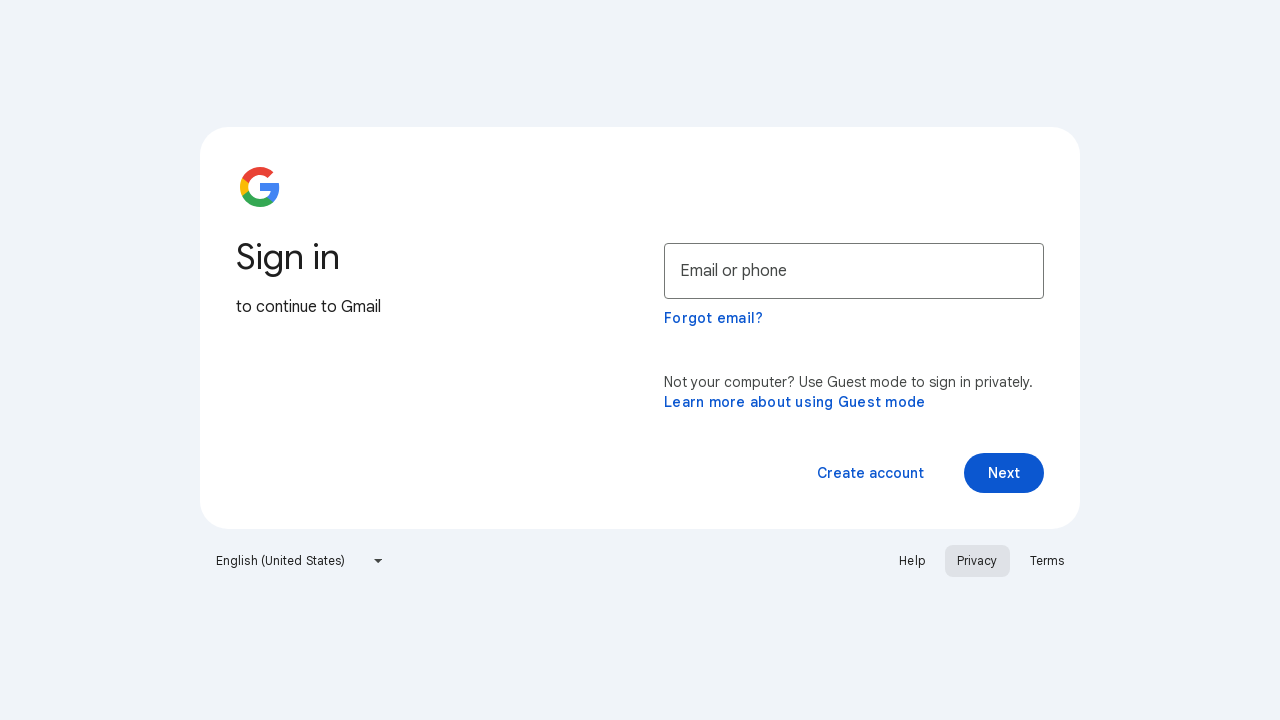

Privacy page loaded and ready
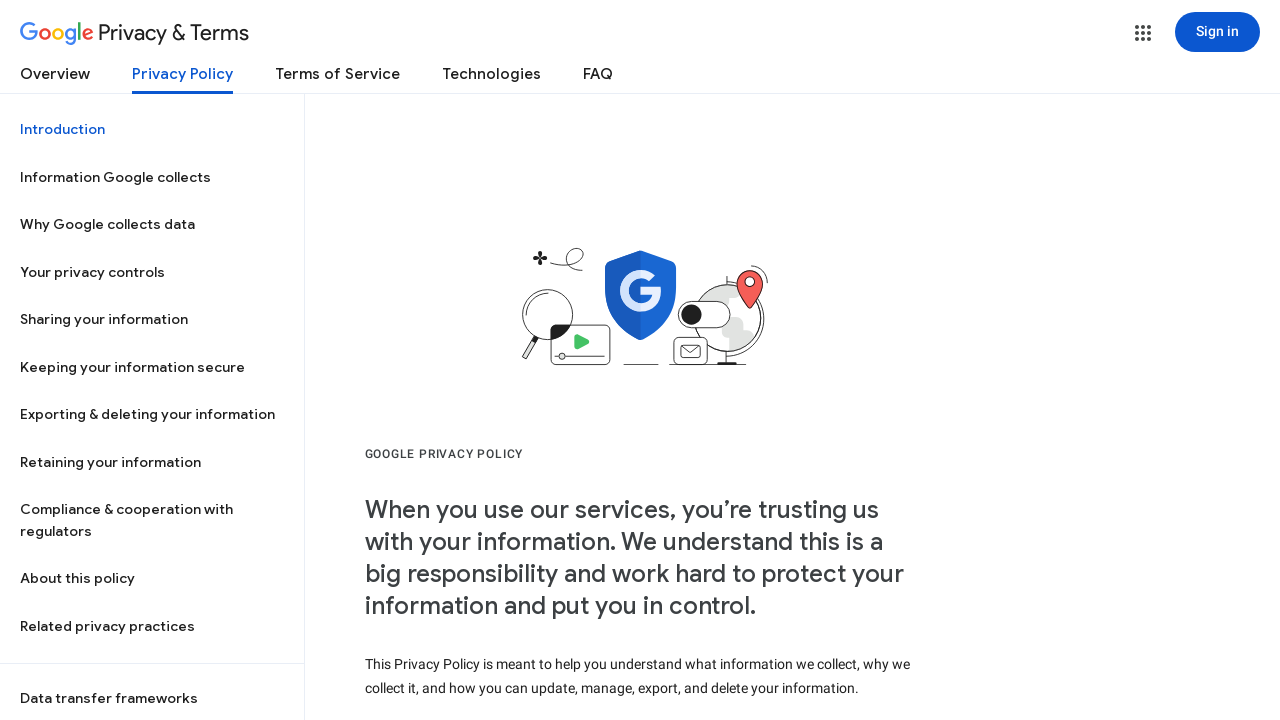

Clicked Terms of Service link on privacy page at (338, 78) on text=Terms of Service
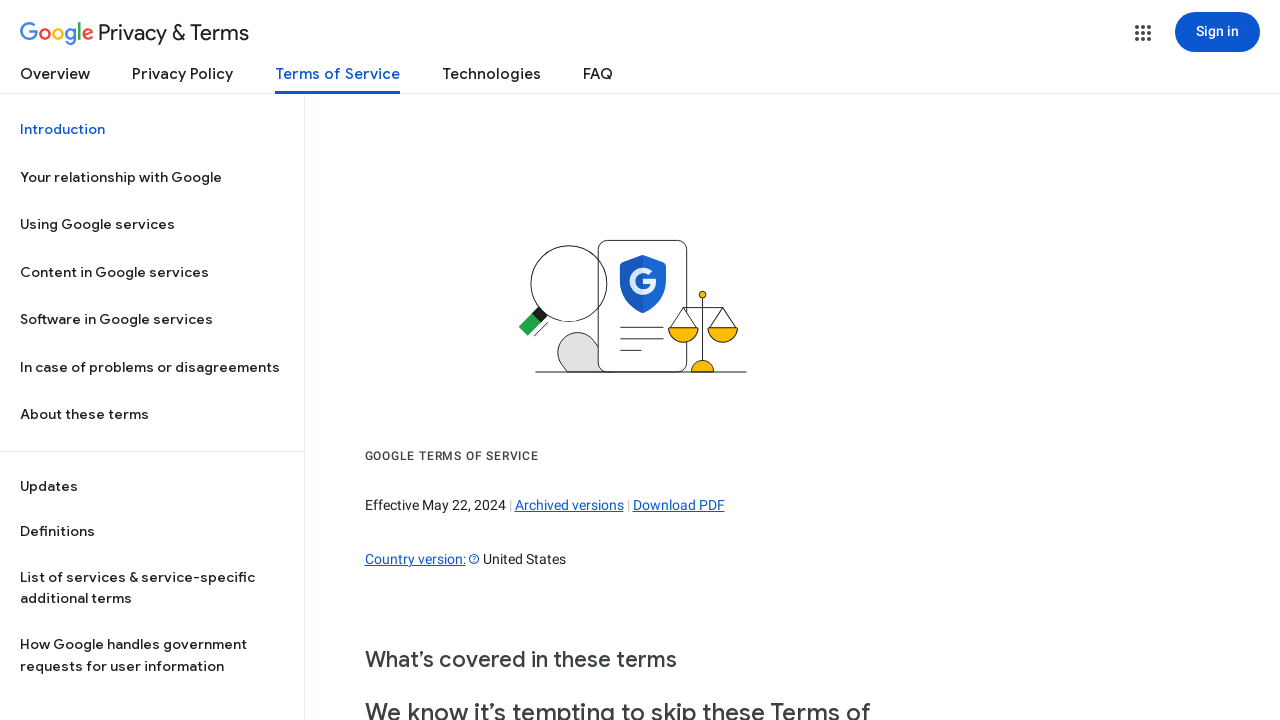

Terms of Service page loaded
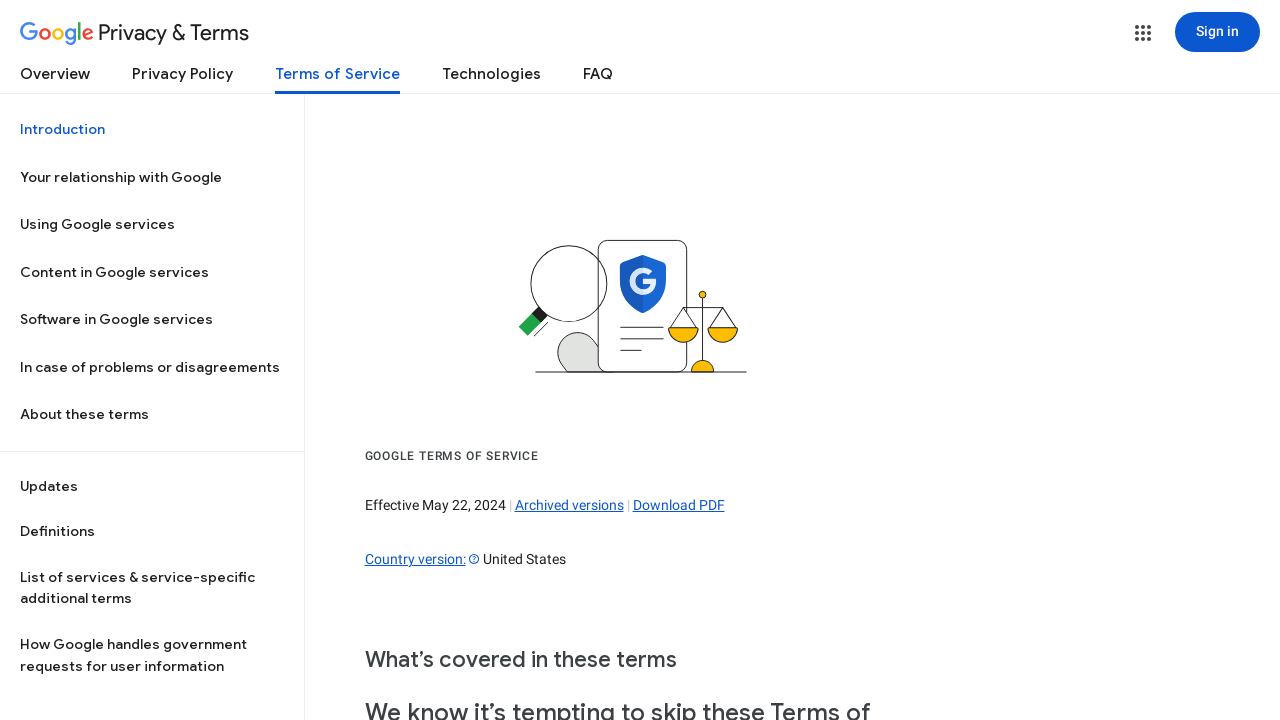

Switched back to original Gmail page
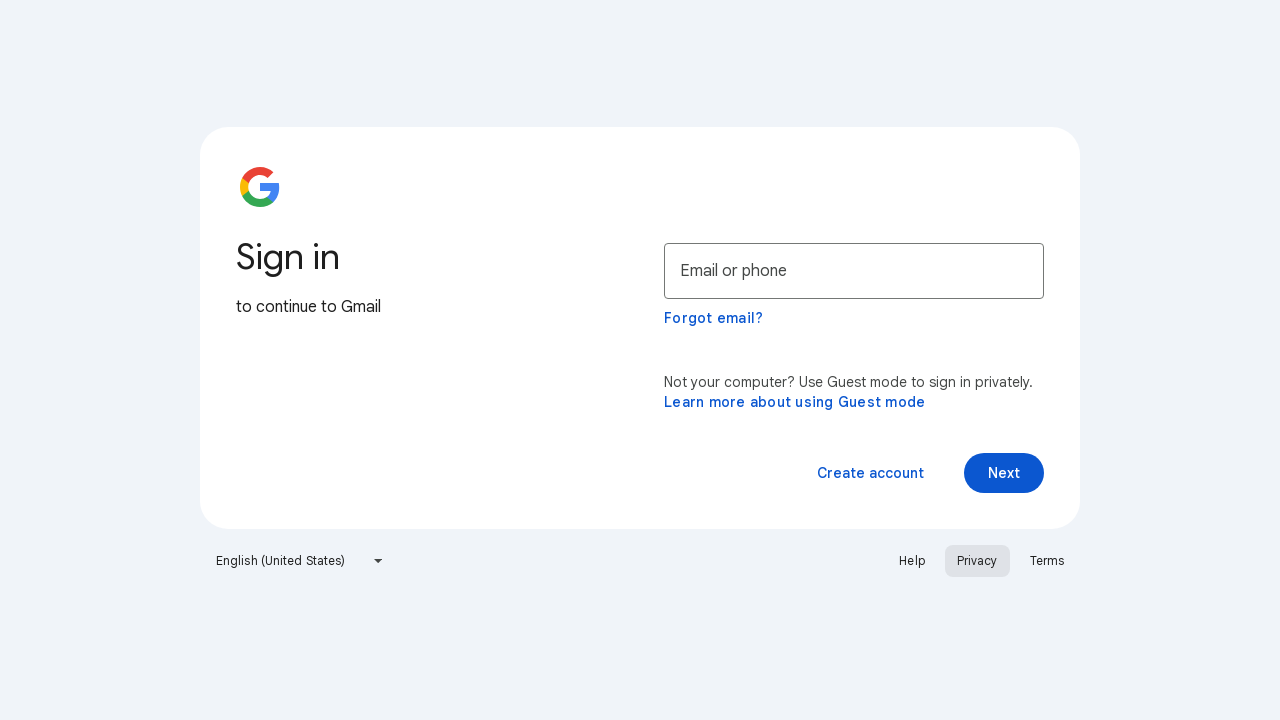

Original Gmail page loaded and ready
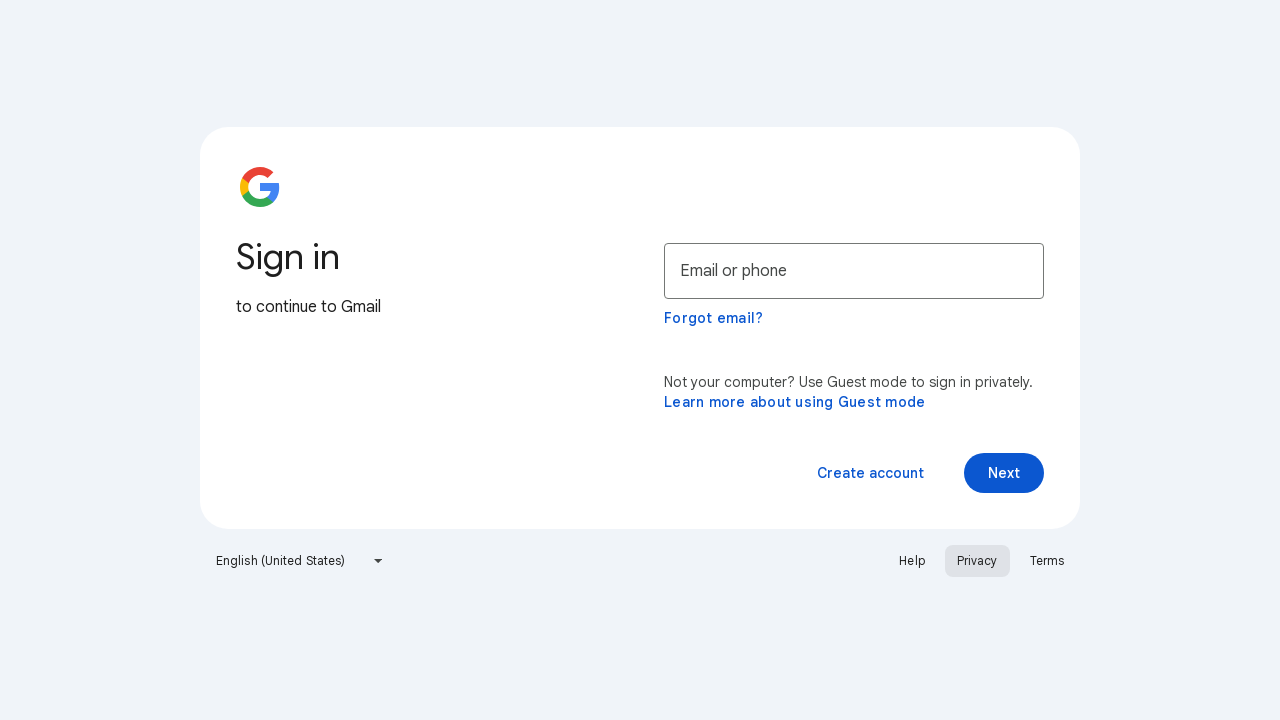

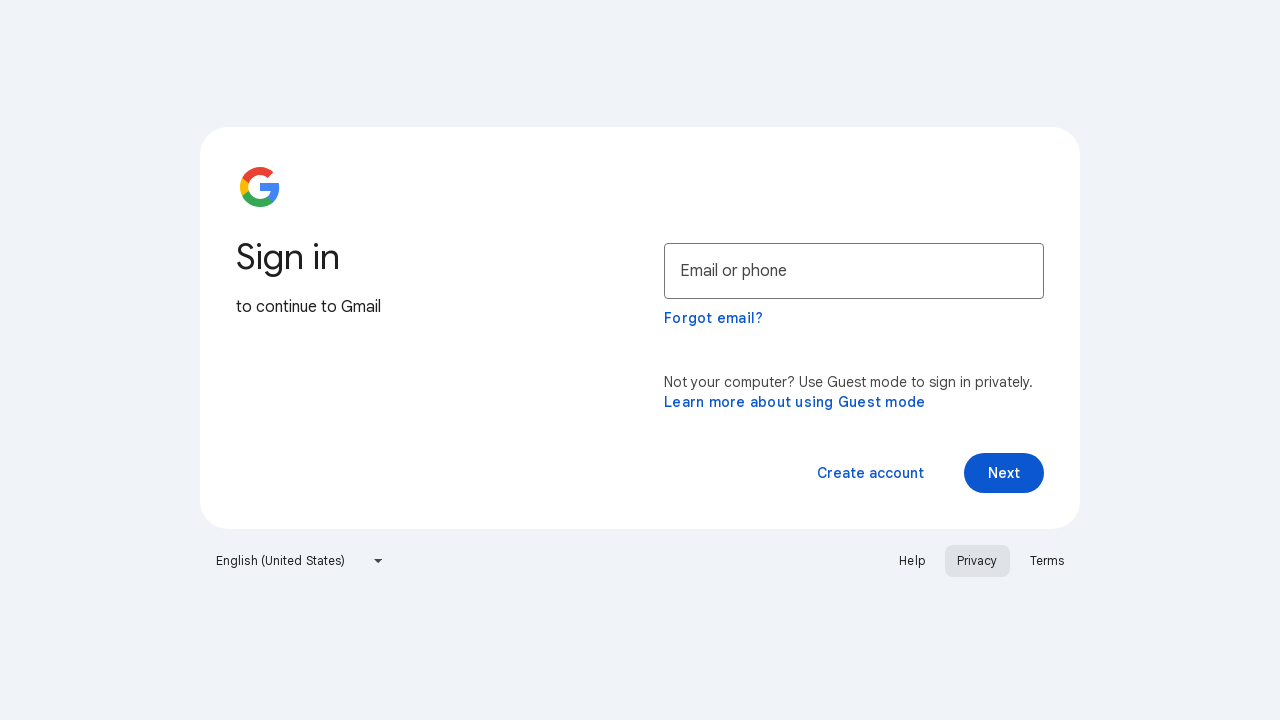